Tests keyboard navigation and scrolling actions on a webpage using arrow keys and page up/down commands

Starting URL: https://techproeducation.com

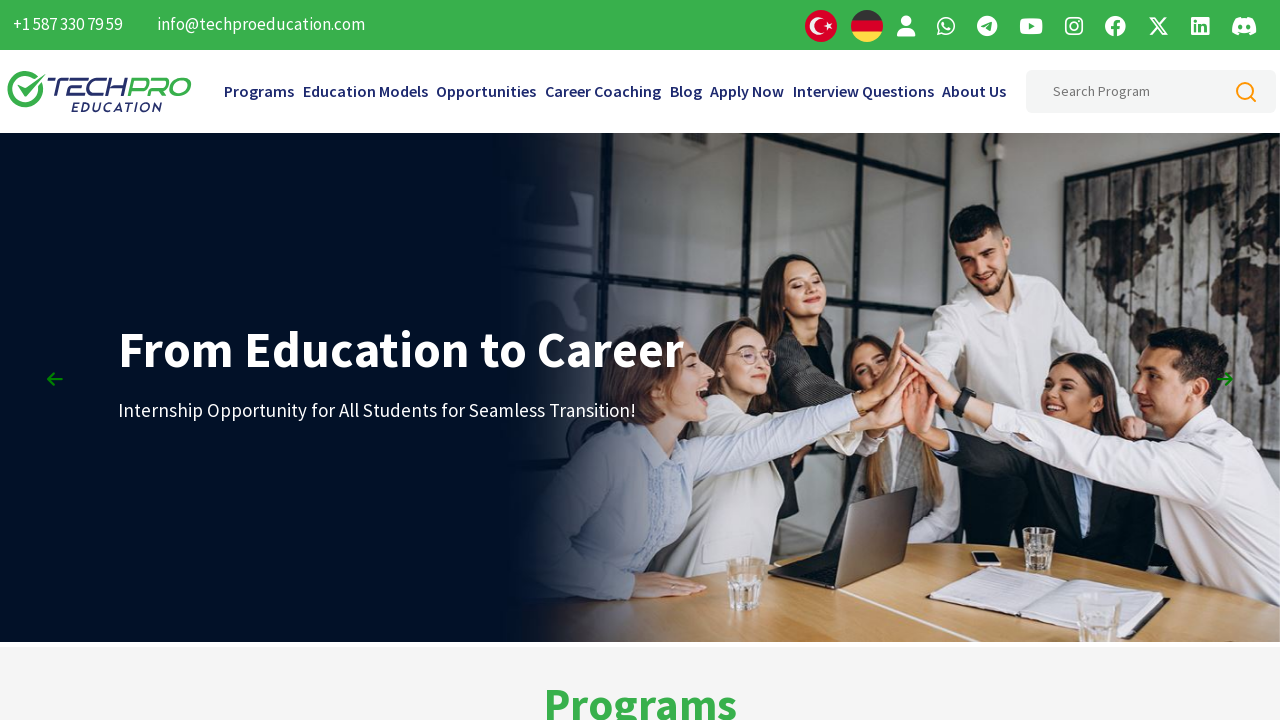

Navigated to https://techproeducation.com
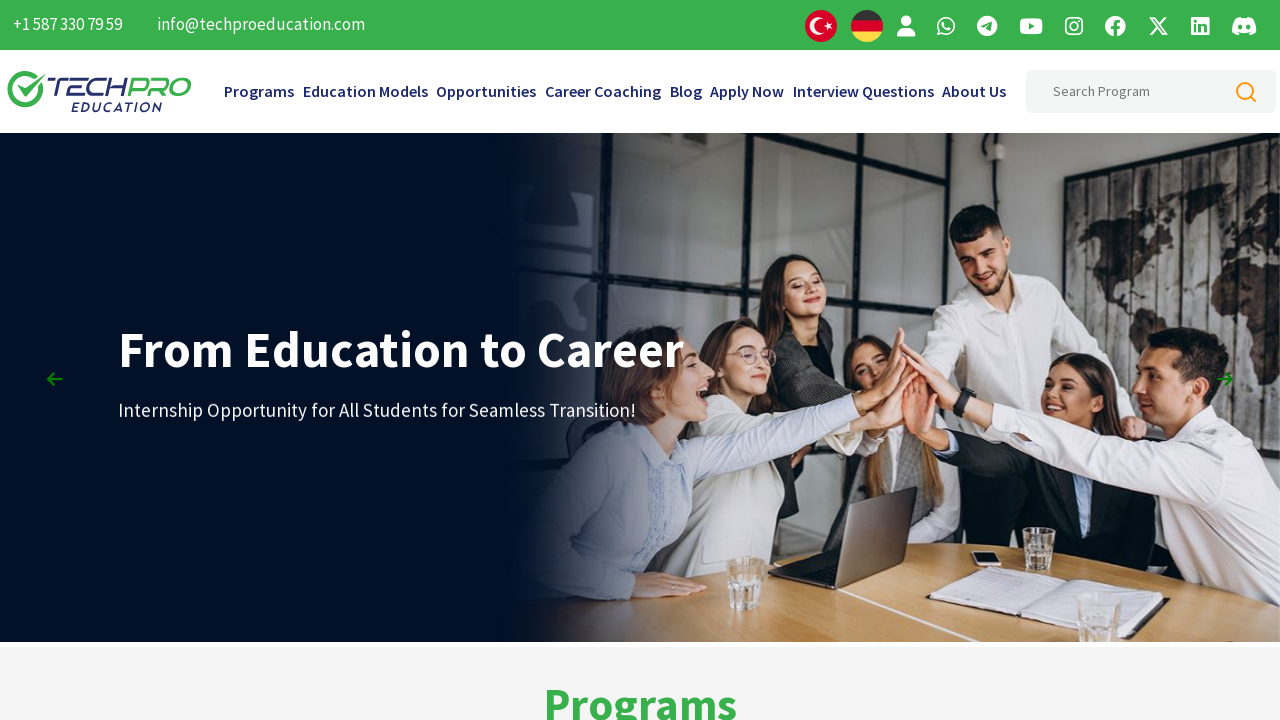

Pressed PageDown key (first scroll down)
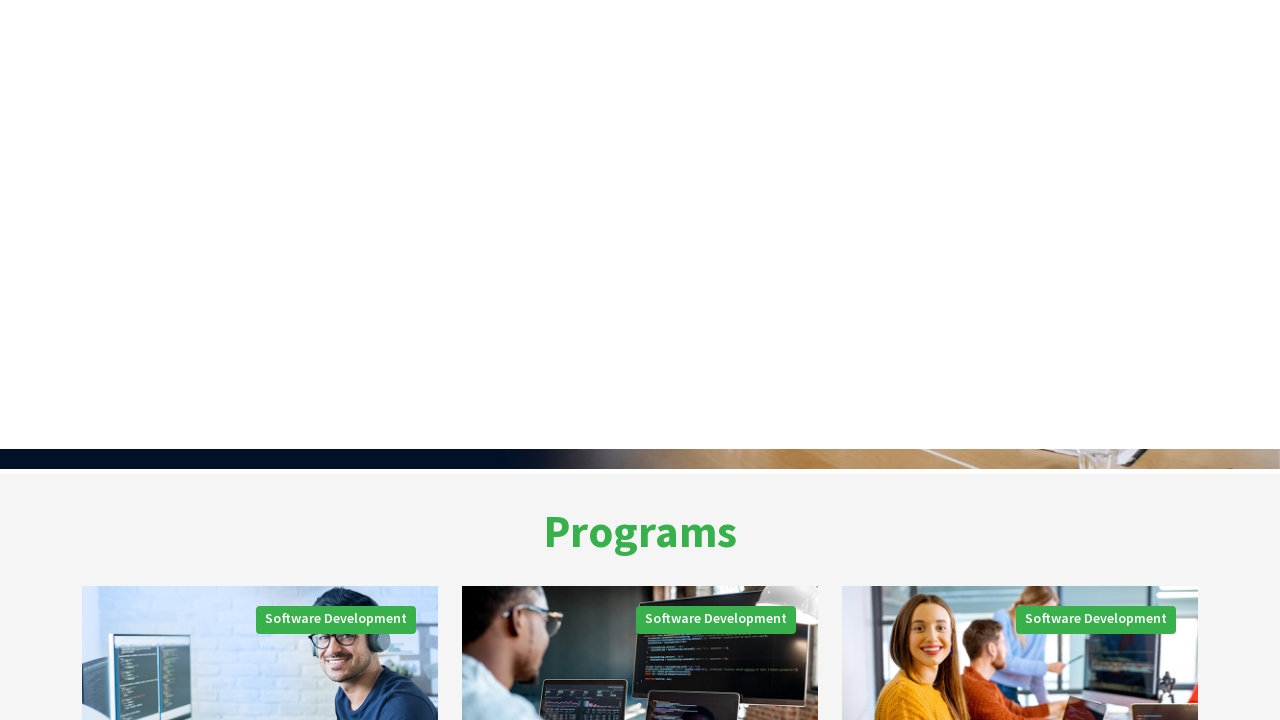

Pressed PageDown key (second scroll down)
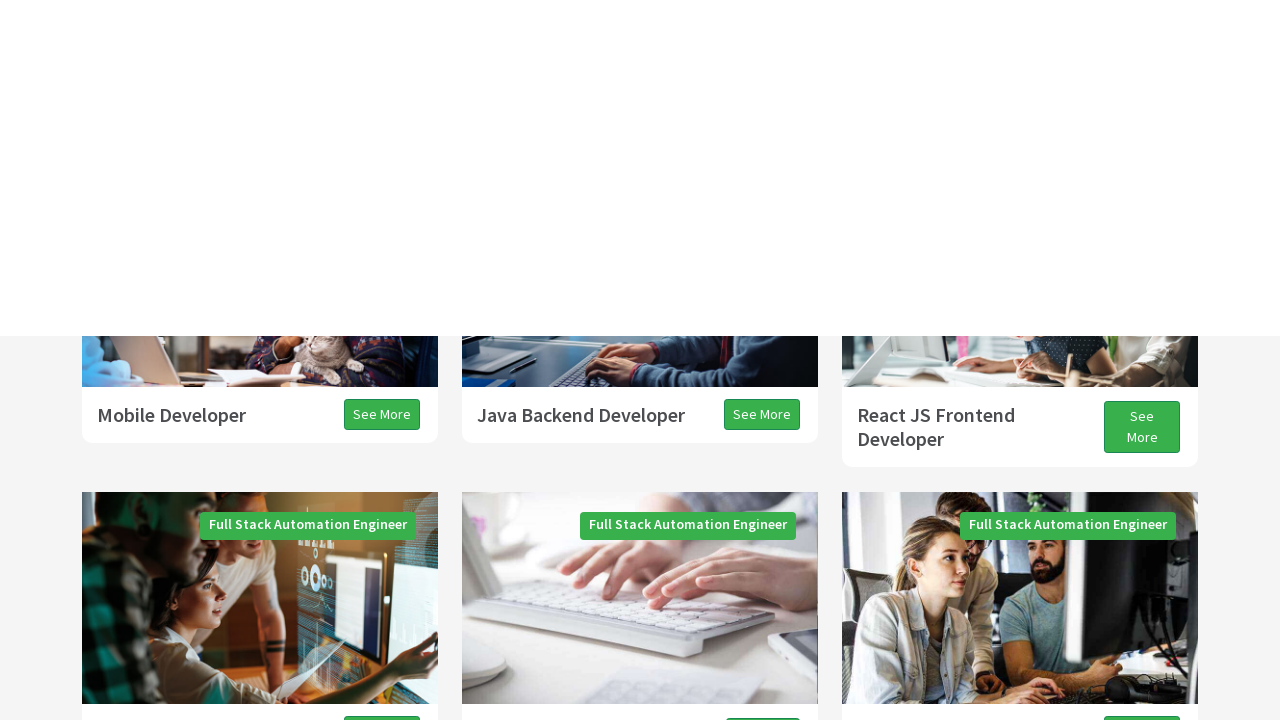

Pressed PageDown key (third scroll down)
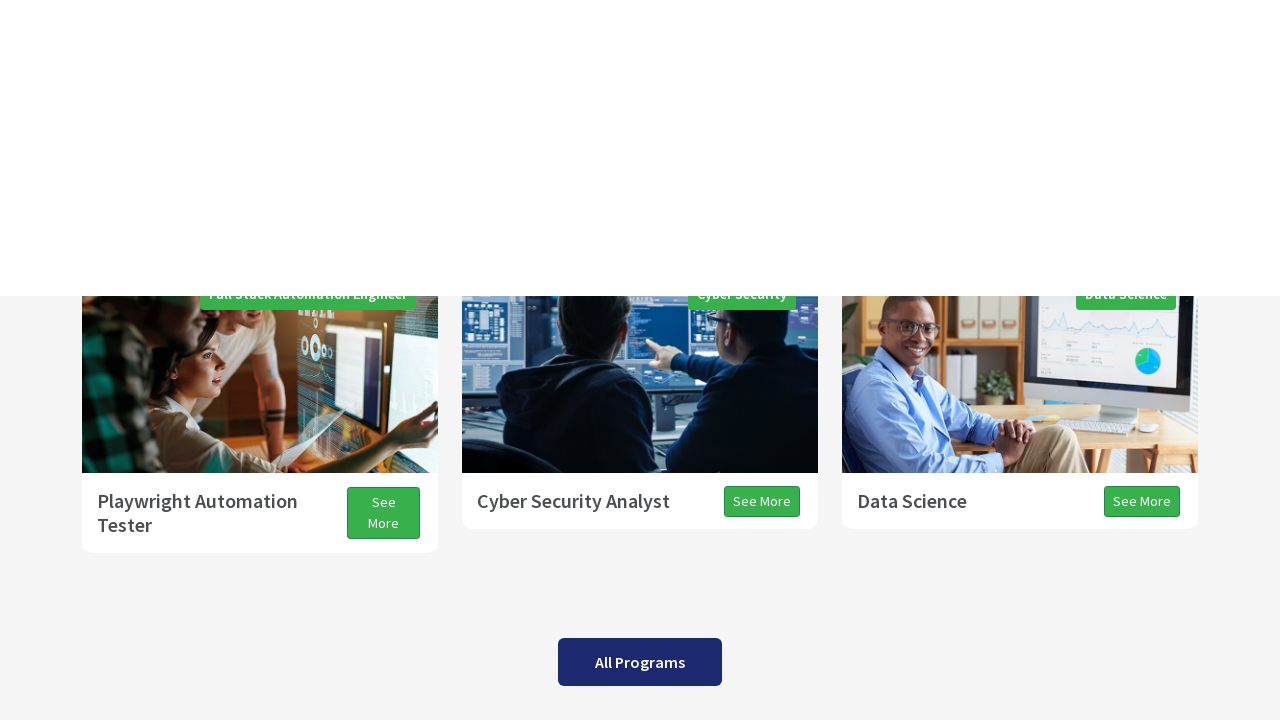

Pressed ArrowDown key for slight scroll down
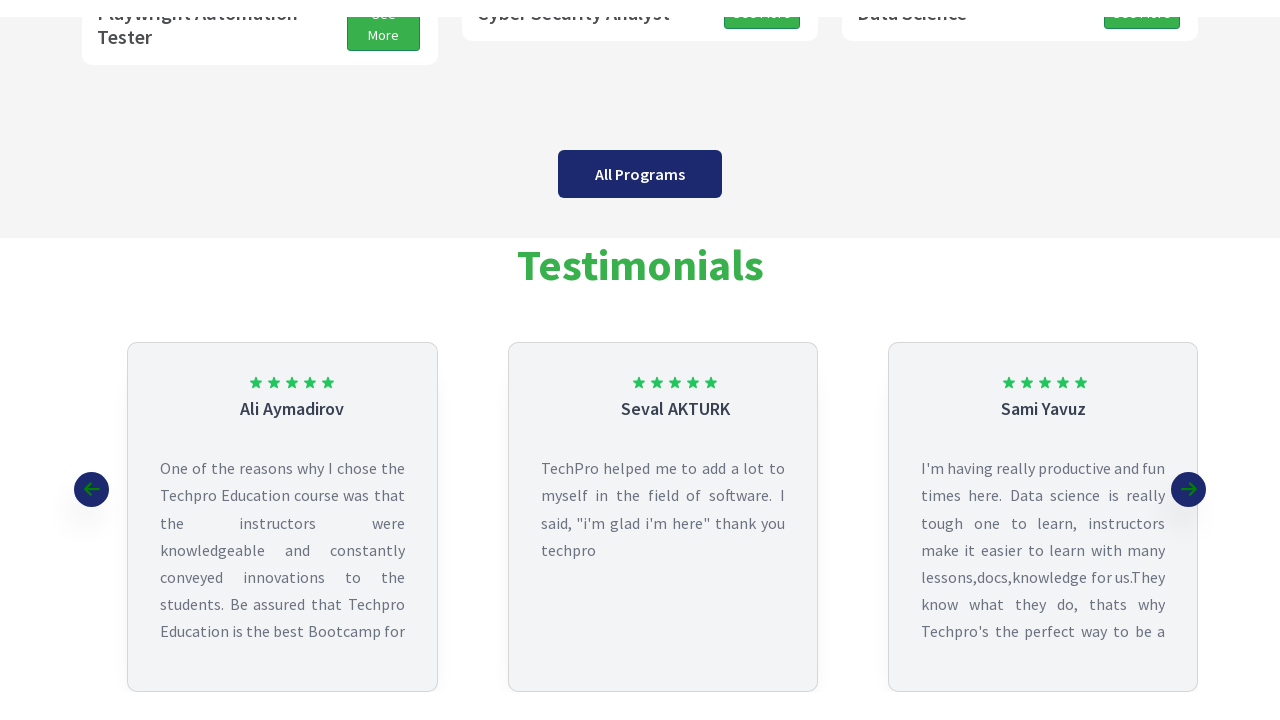

Pressed PageUp key to scroll up
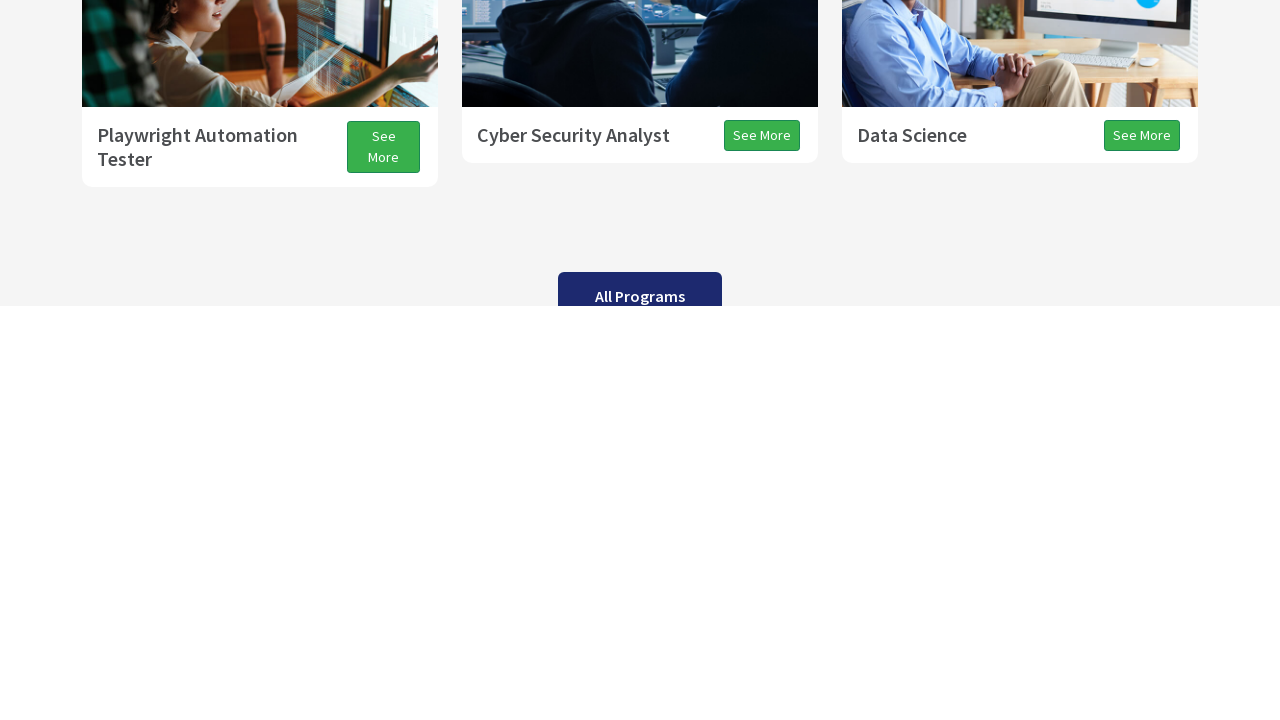

Pressed ArrowUp key for slight scroll up
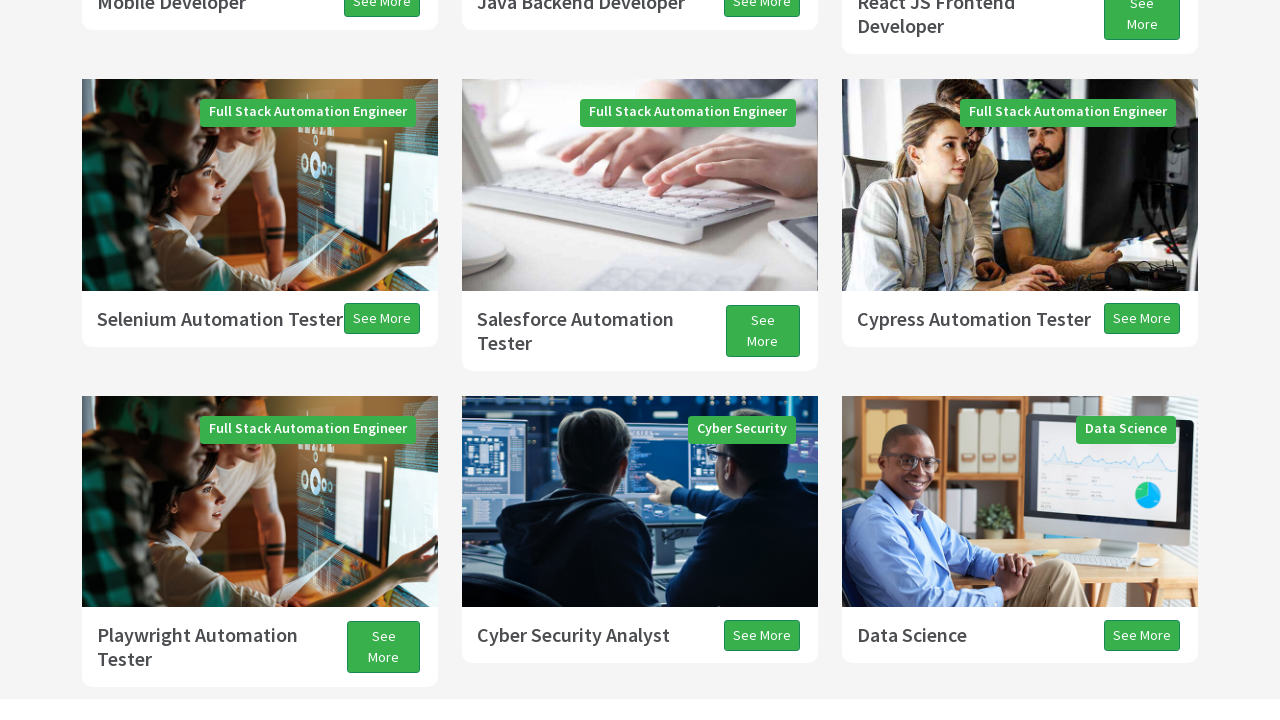

Pressed ArrowRight key for right navigation
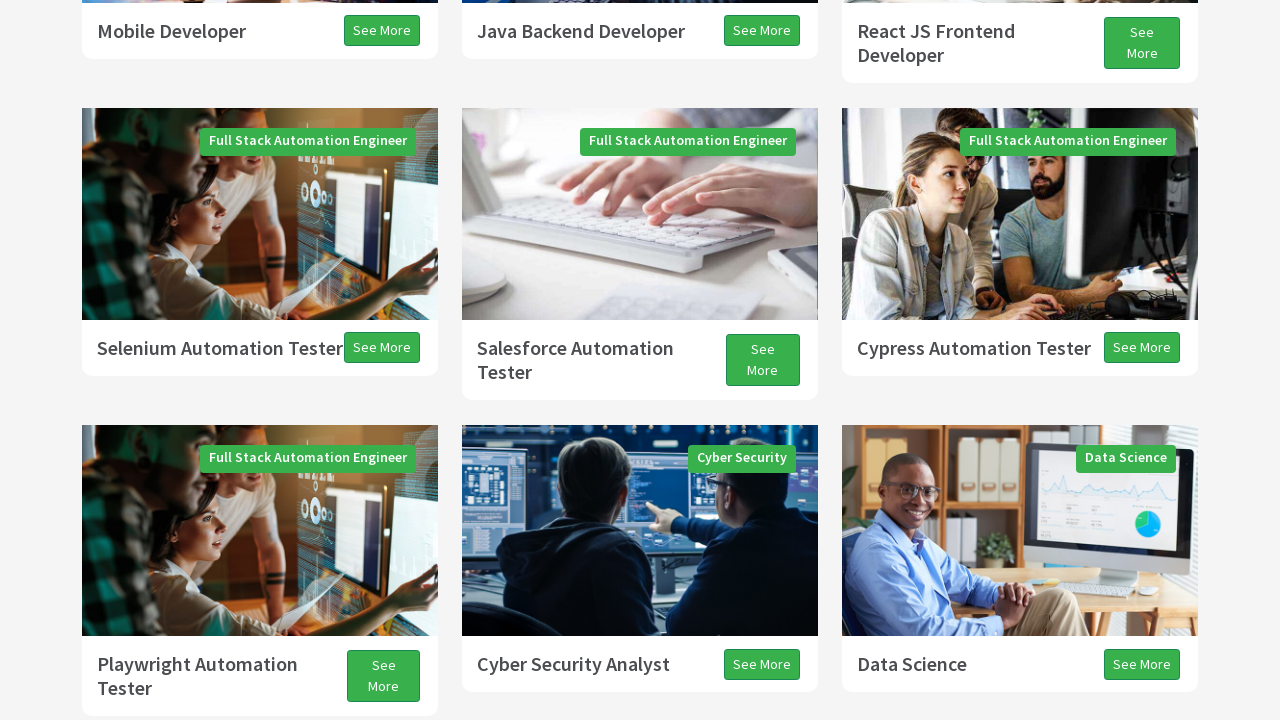

Pressed ArrowLeft key for left navigation
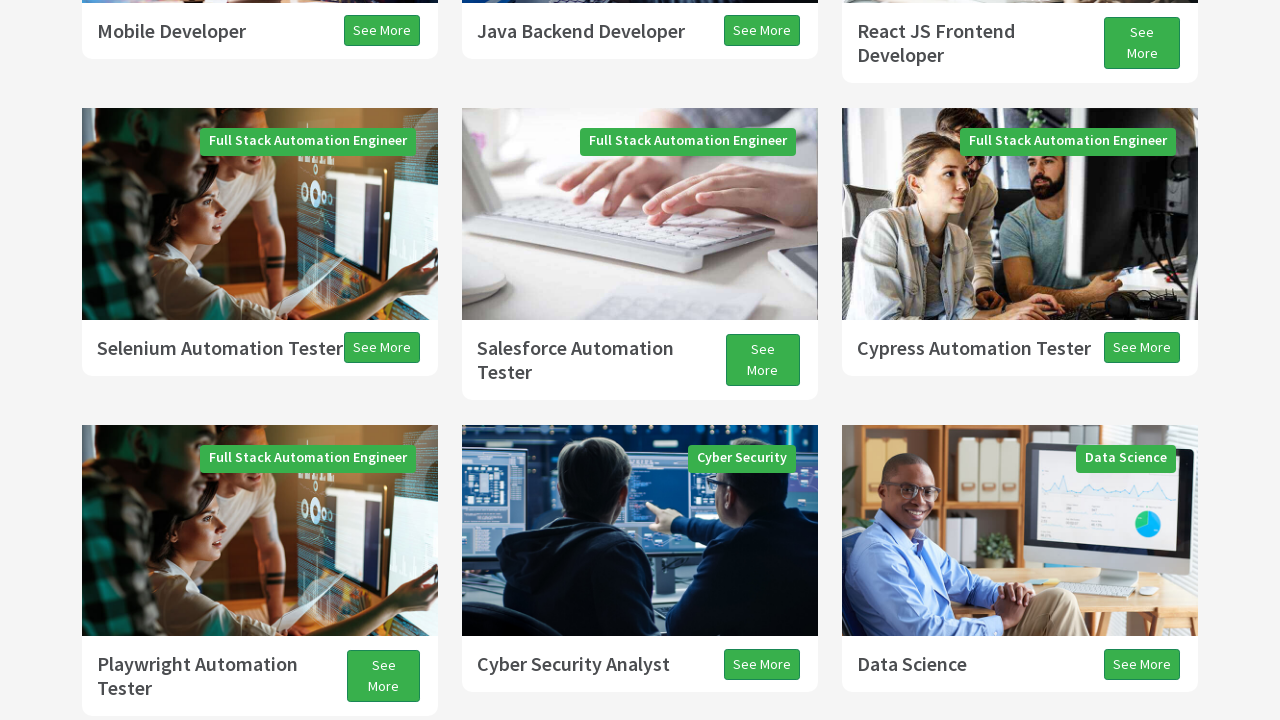

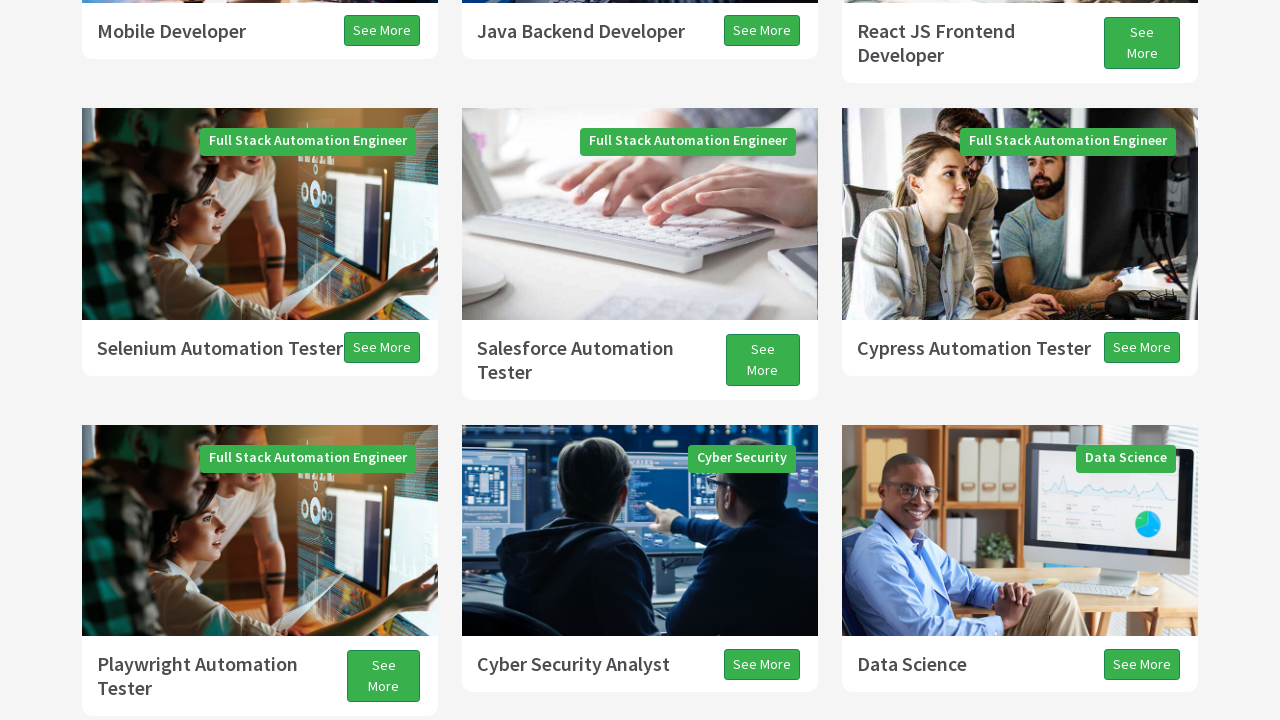